Navigates to Guru99 Cucumber tutorials page and maximizes the browser window

Starting URL: https://www.guru99.com/cucumber-tutorials.html

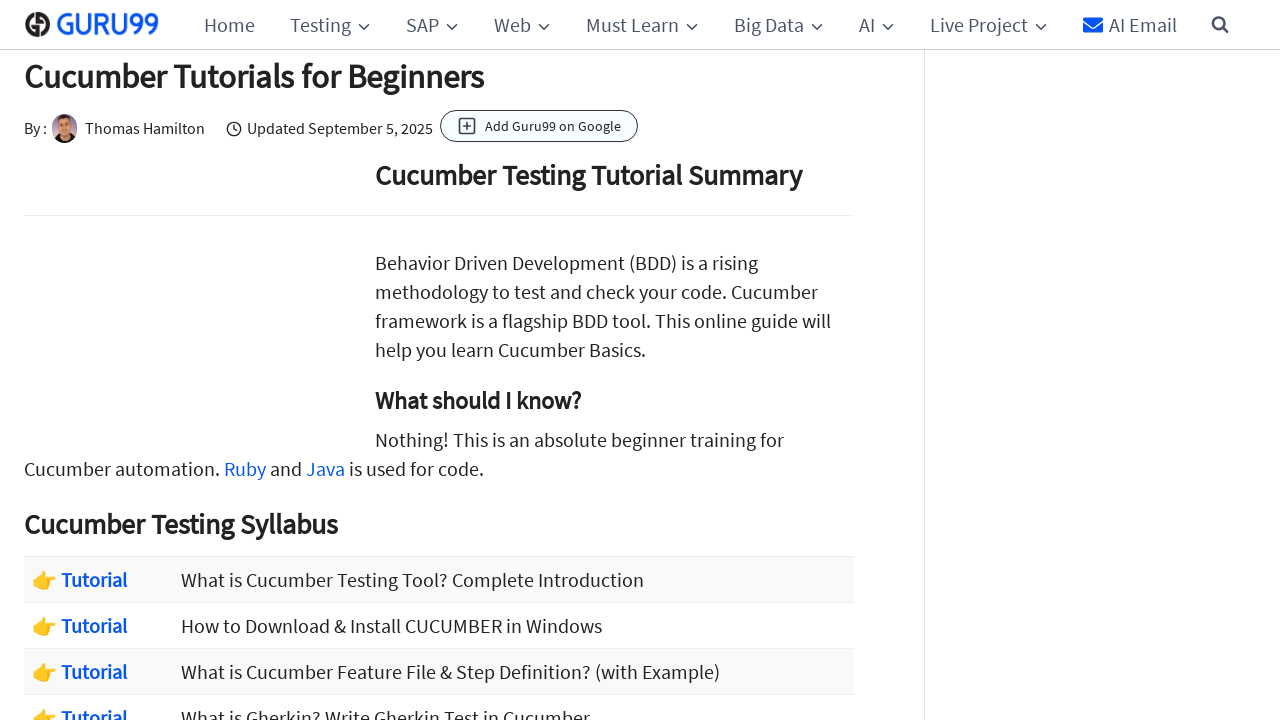

Waited for page to load with networkidle state on Guru99 Cucumber tutorials page
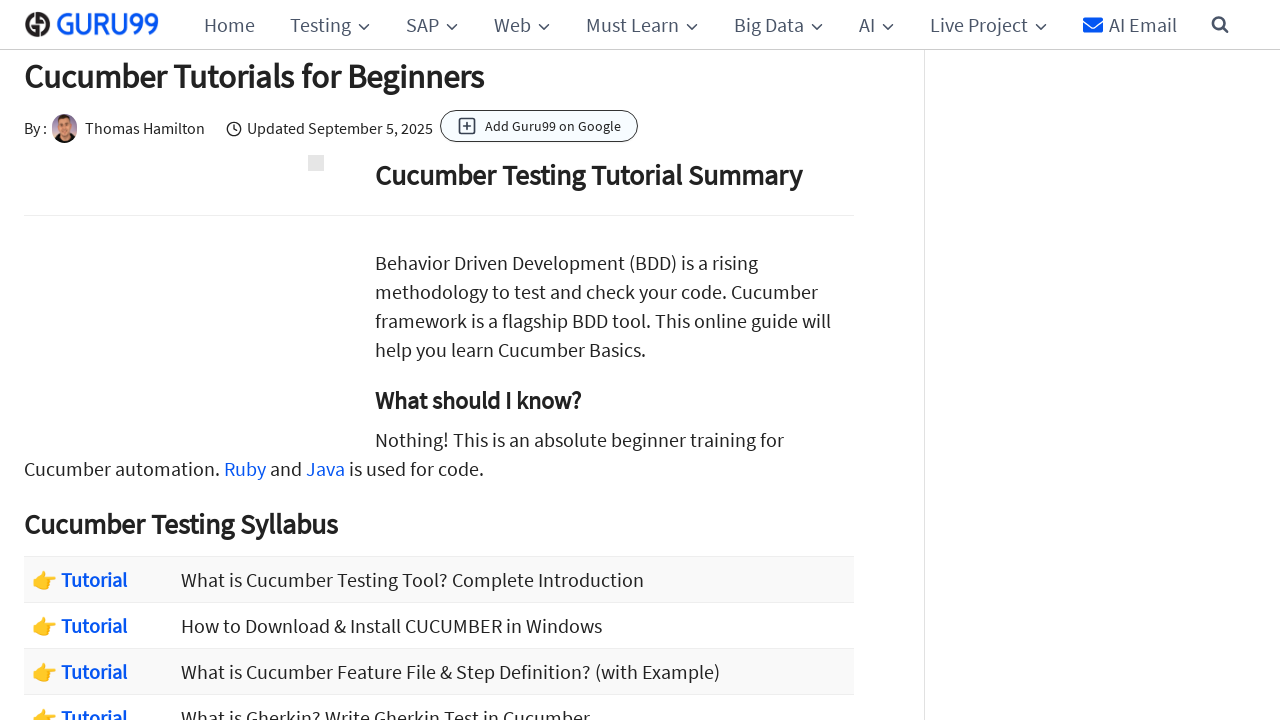

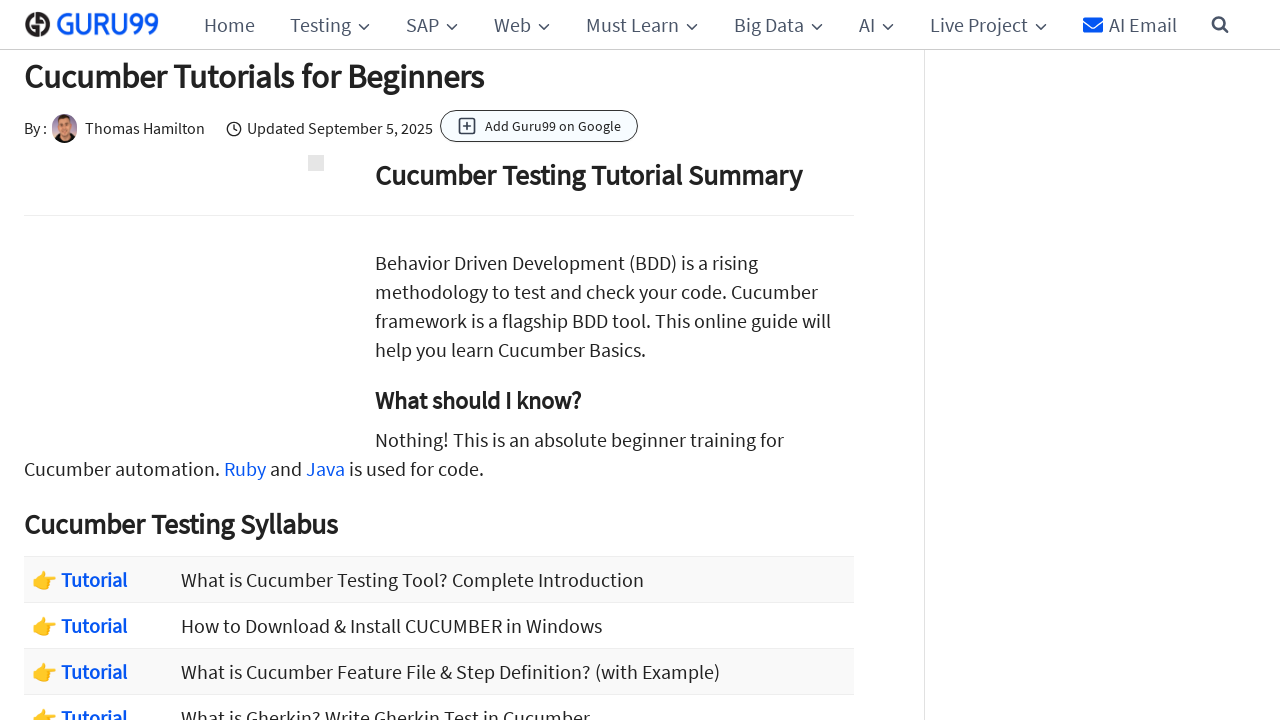